Tests Add/Remove Elements functionality by adding 2 elements, removing one, and verifying the count of Delete buttons

Starting URL: http://the-internet.herokuapp.com/add_remove_elements/

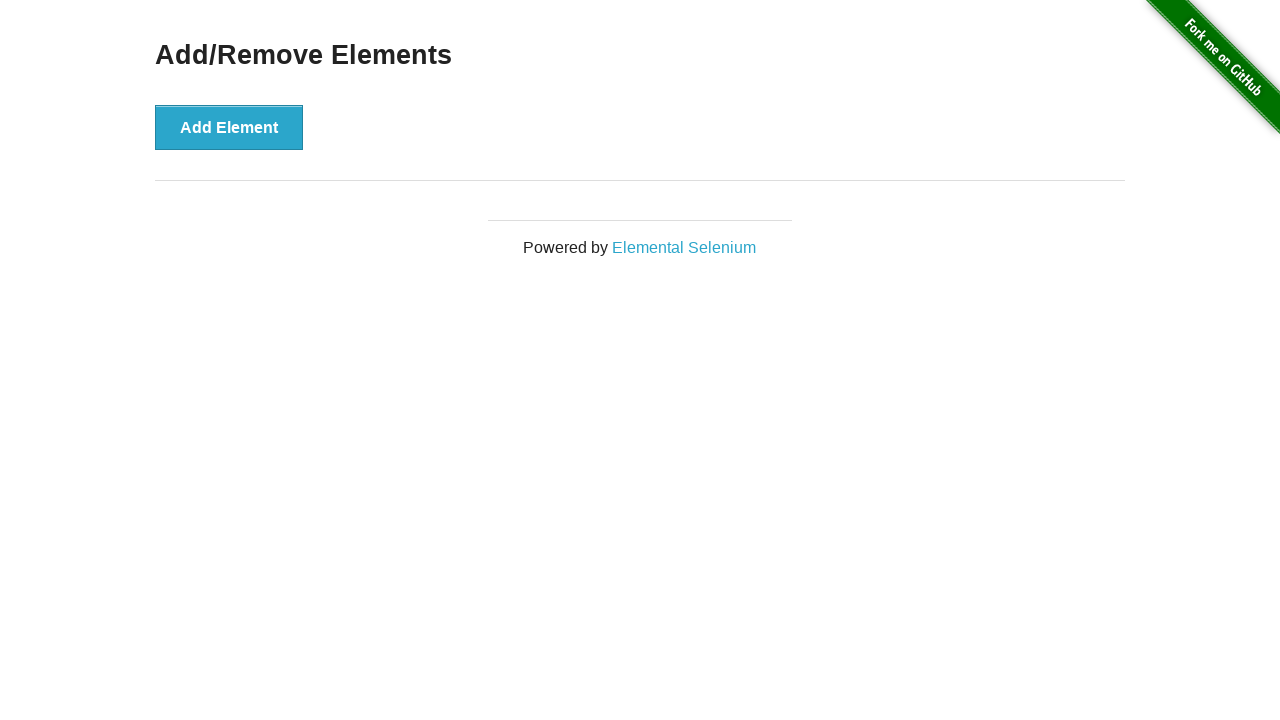

Navigated to Add/Remove Elements page
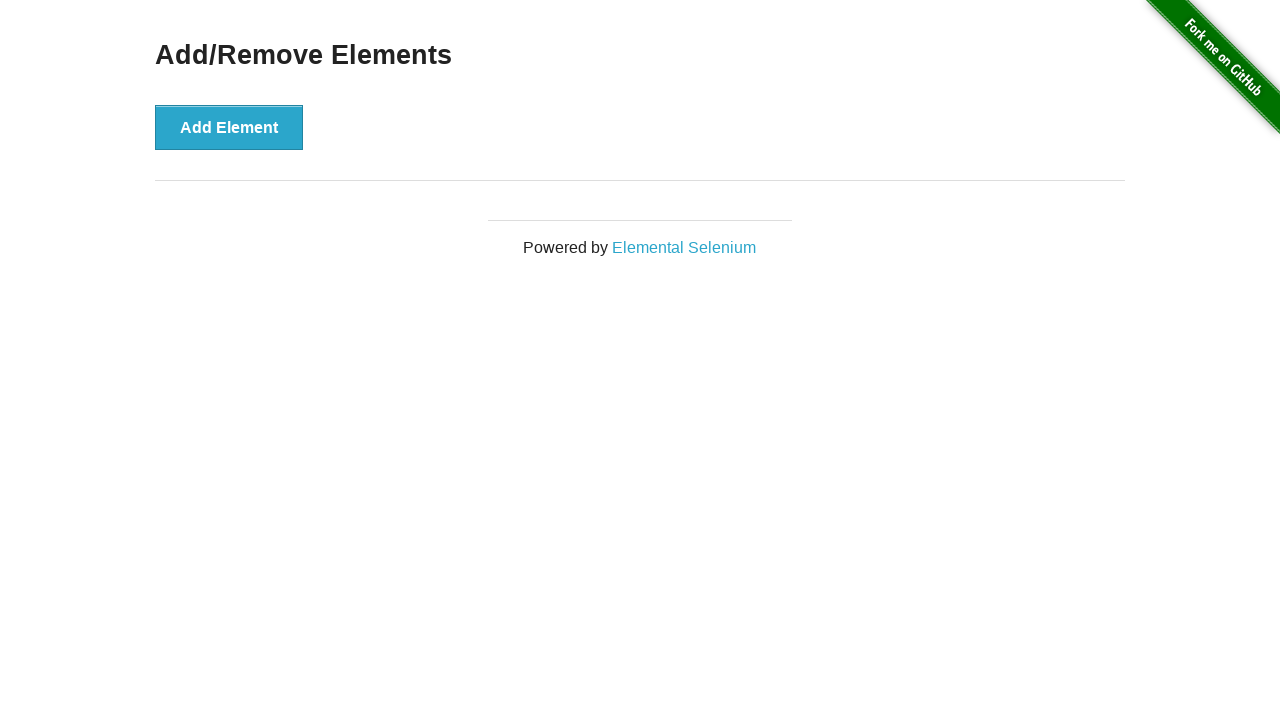

Clicked Add Element button (first time) at (229, 127) on xpath=//button[text()='Add Element']
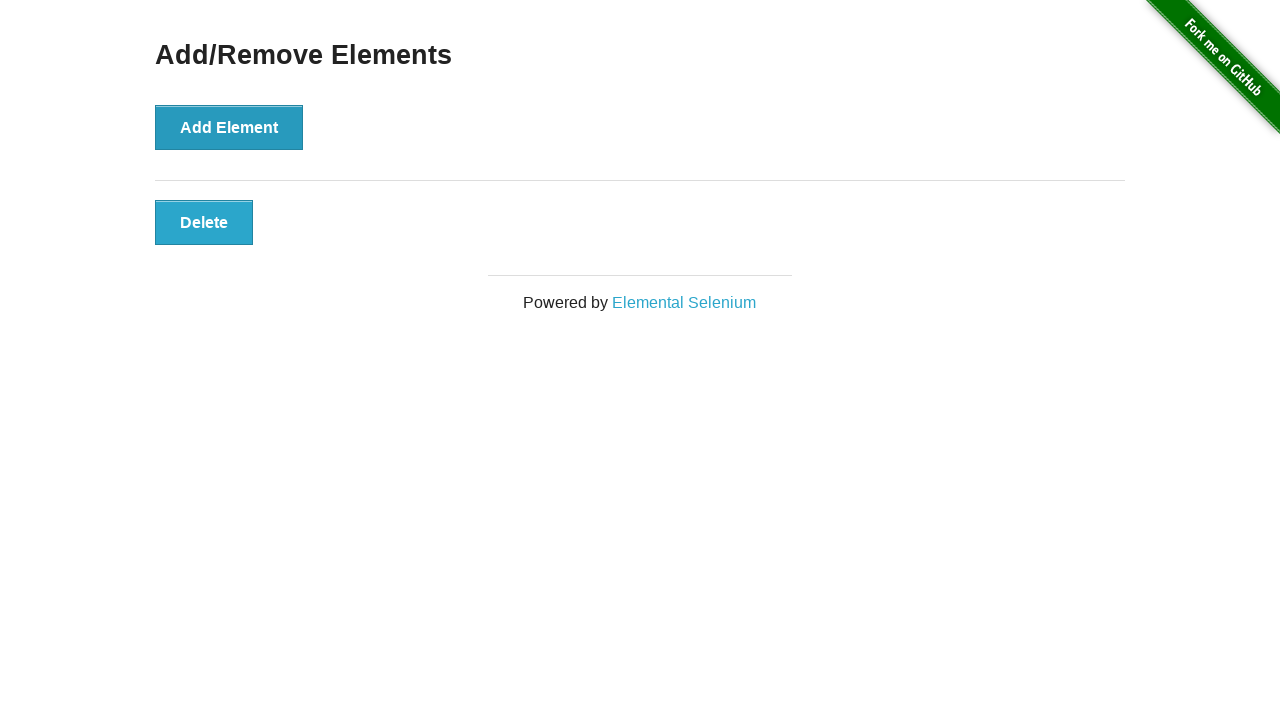

Clicked Add Element button (second time) at (229, 127) on xpath=//button[text()='Add Element']
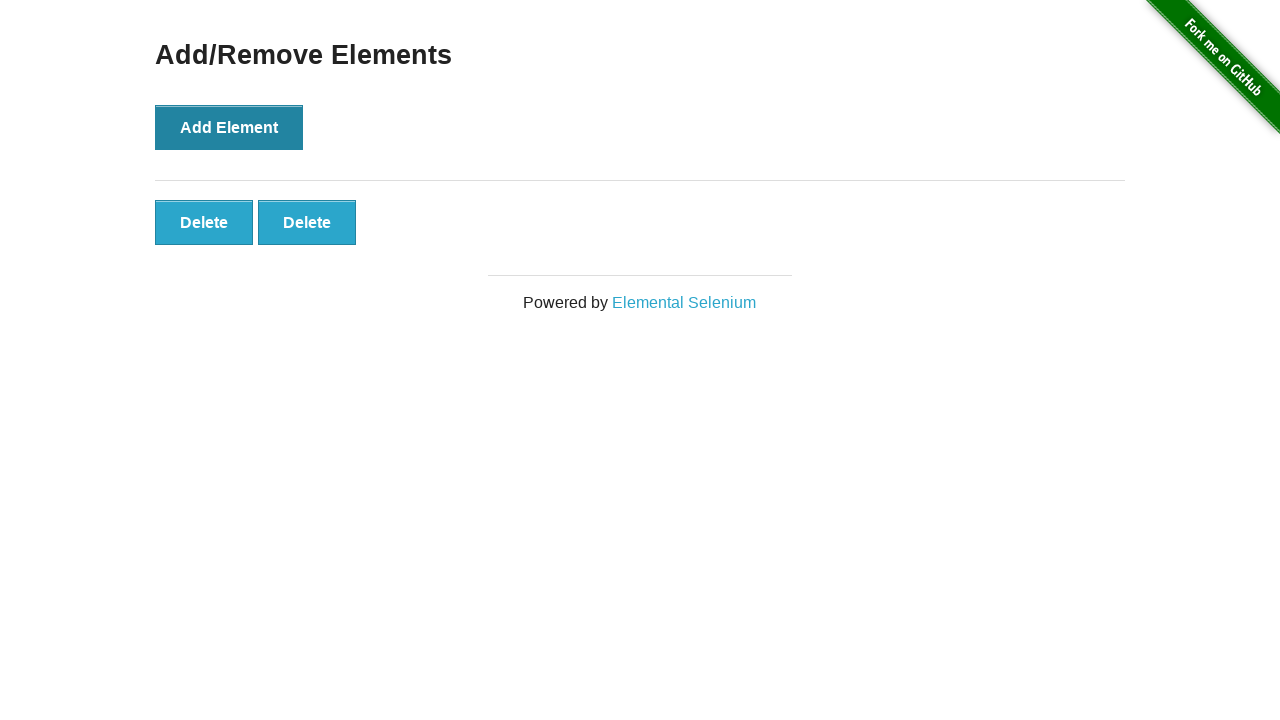

Verified 2 Delete buttons are present
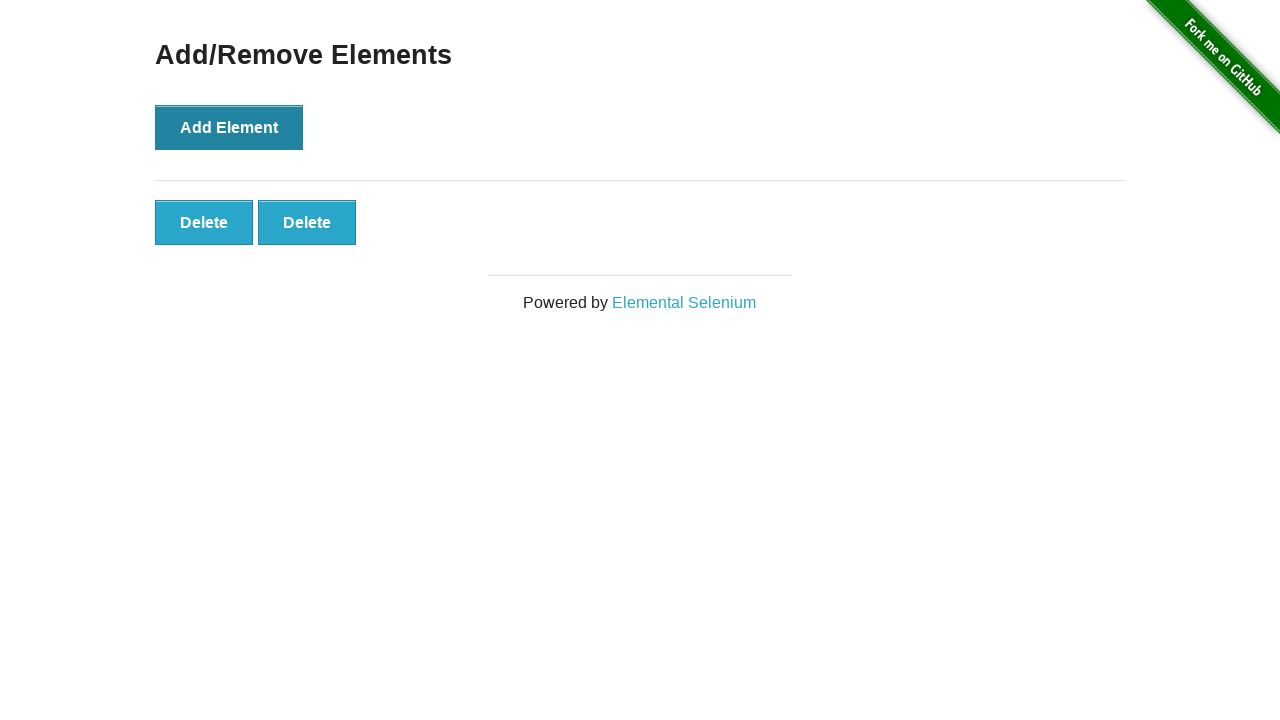

Clicked first Delete button to remove an element at (204, 222) on xpath=//button[text()='Delete']
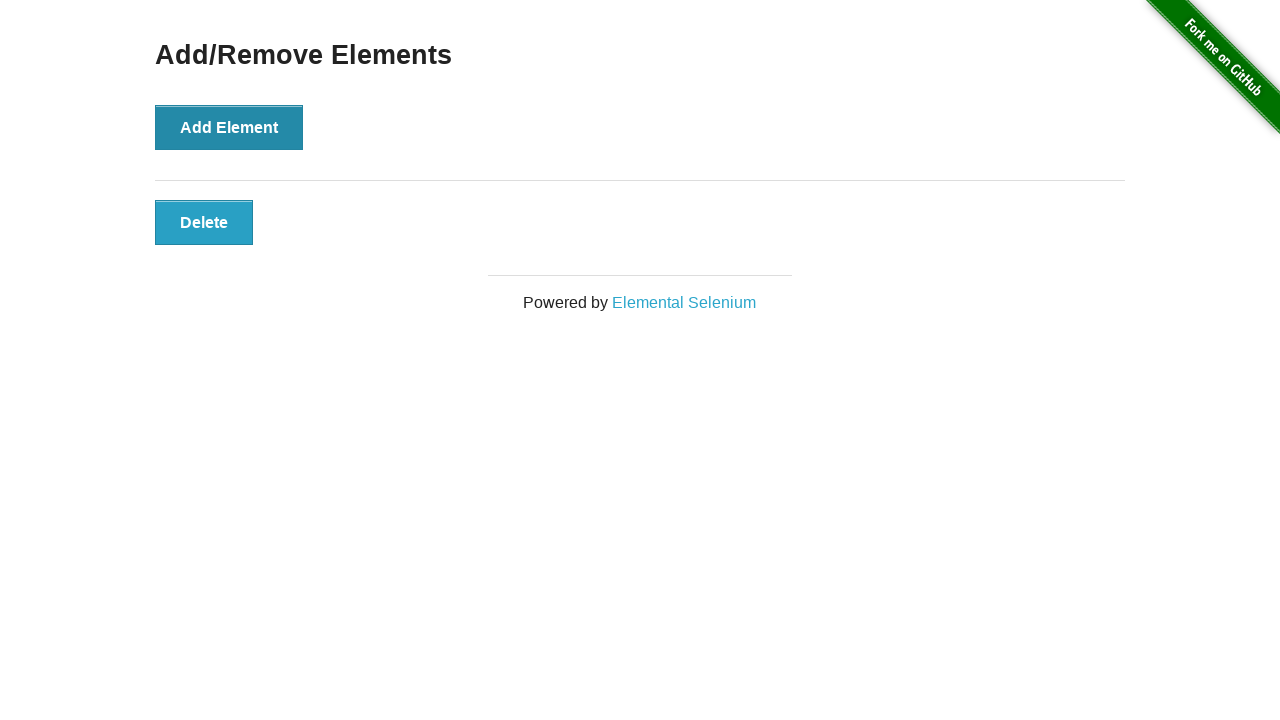

Verified only 1 Delete button remains after removal
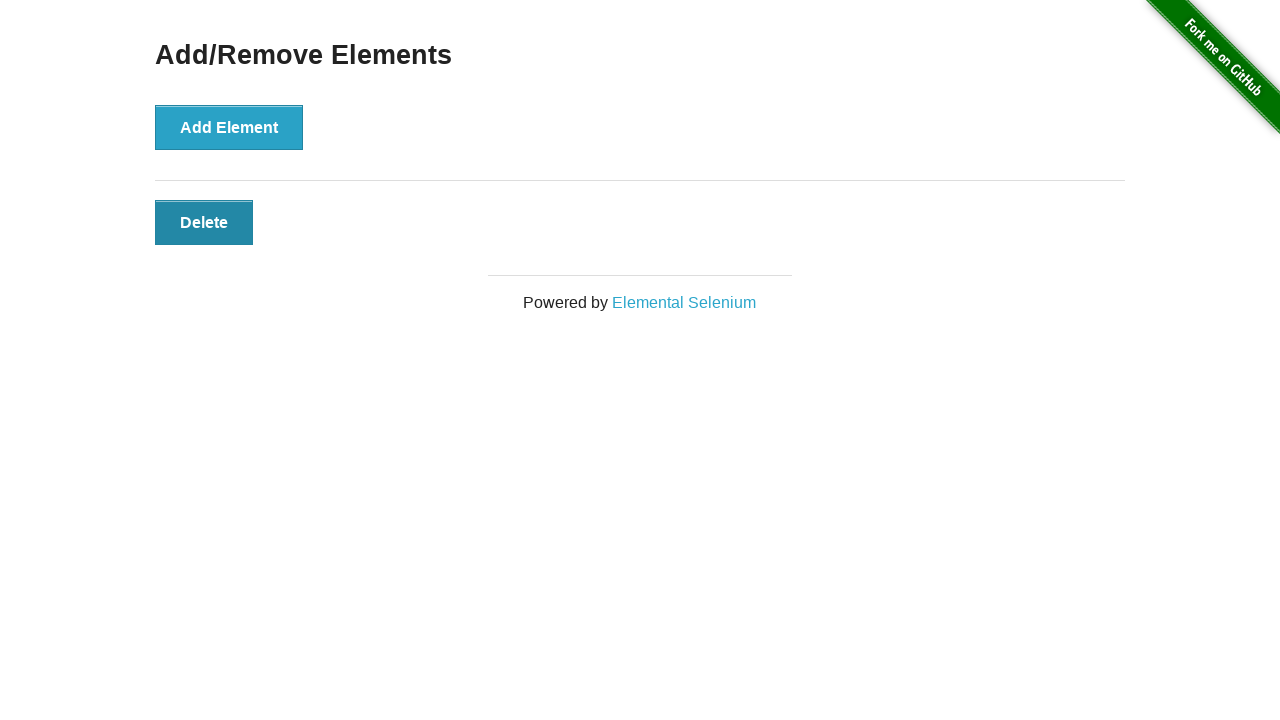

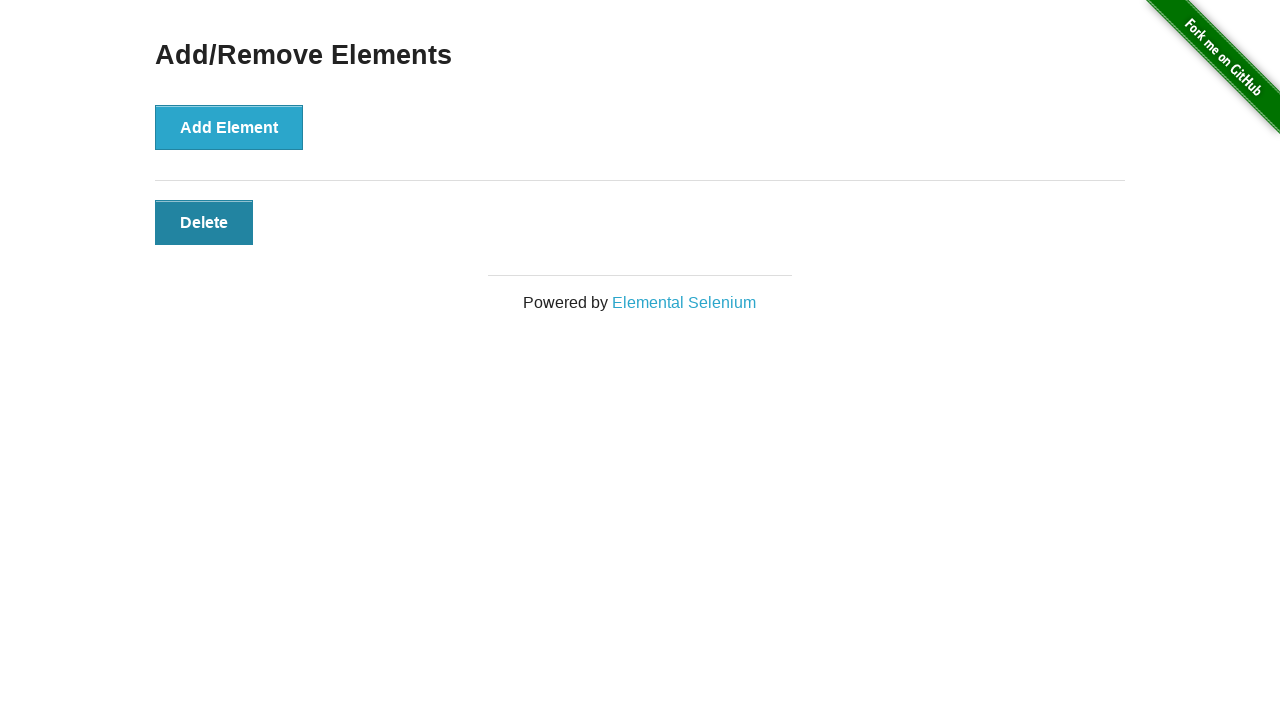